Tests radio button selection functionality by finding radio buttons in an age group and clicking the one with value "5 - 15"

Starting URL: https://syntaxprojects.com/basic-radiobutton-demo.php

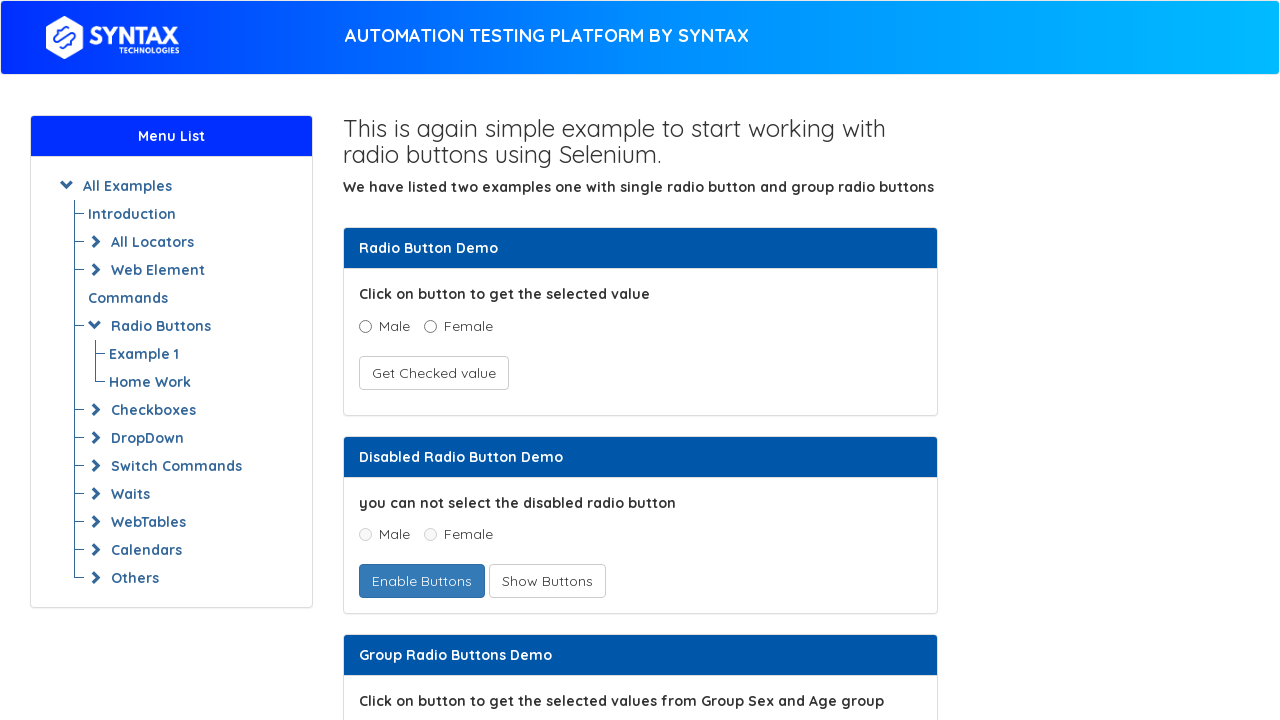

Navigated to radio button demo page
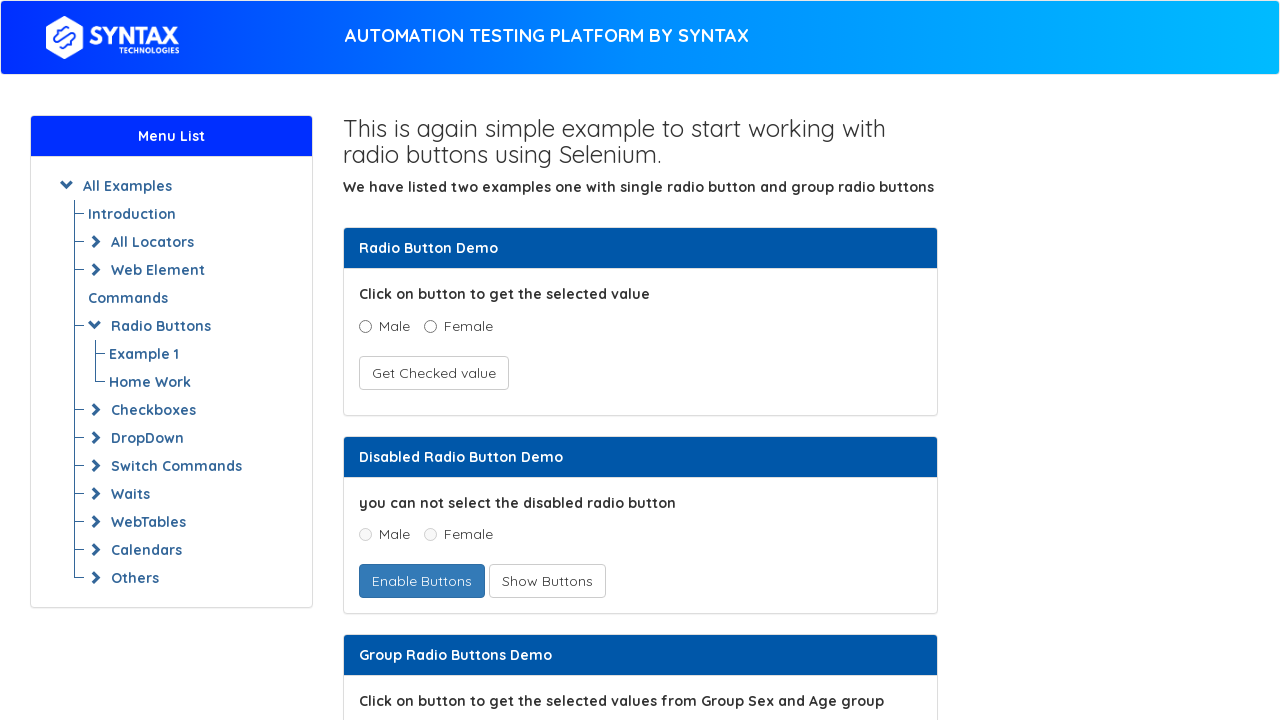

Clicked radio button with value '5 - 15' in age group at (438, 360) on input[name='ageGroup'][value='5 - 15']
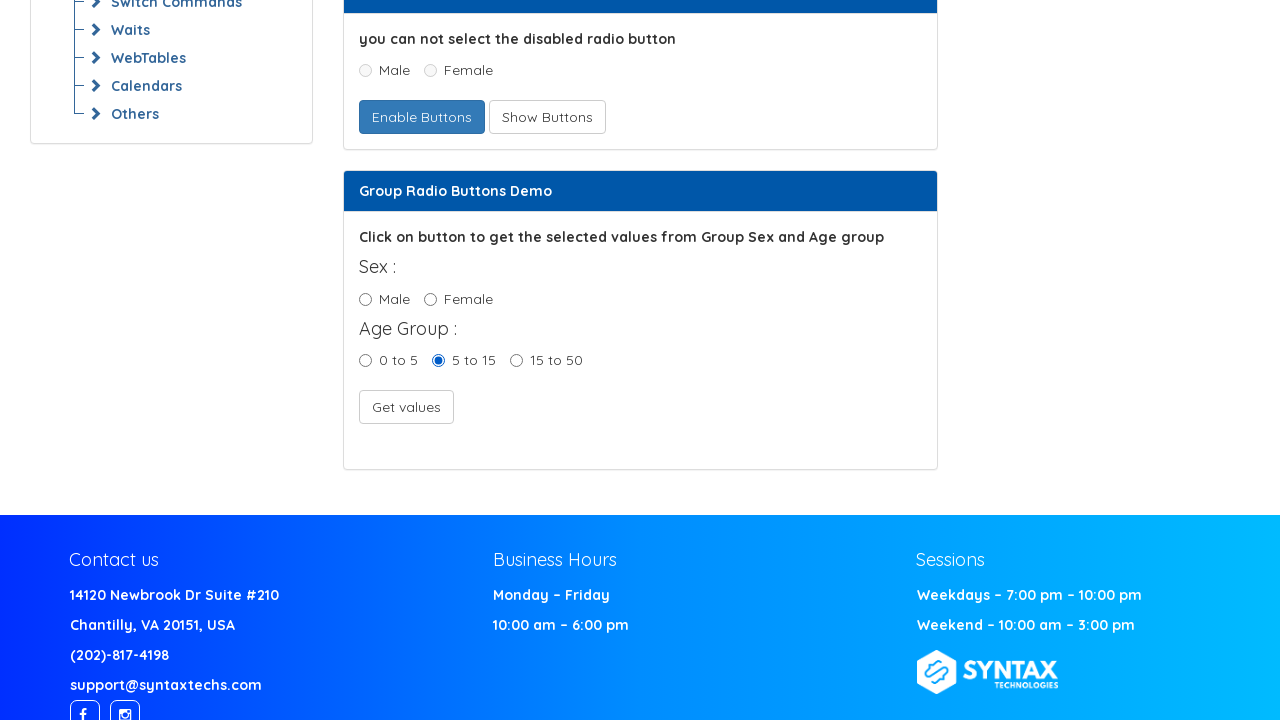

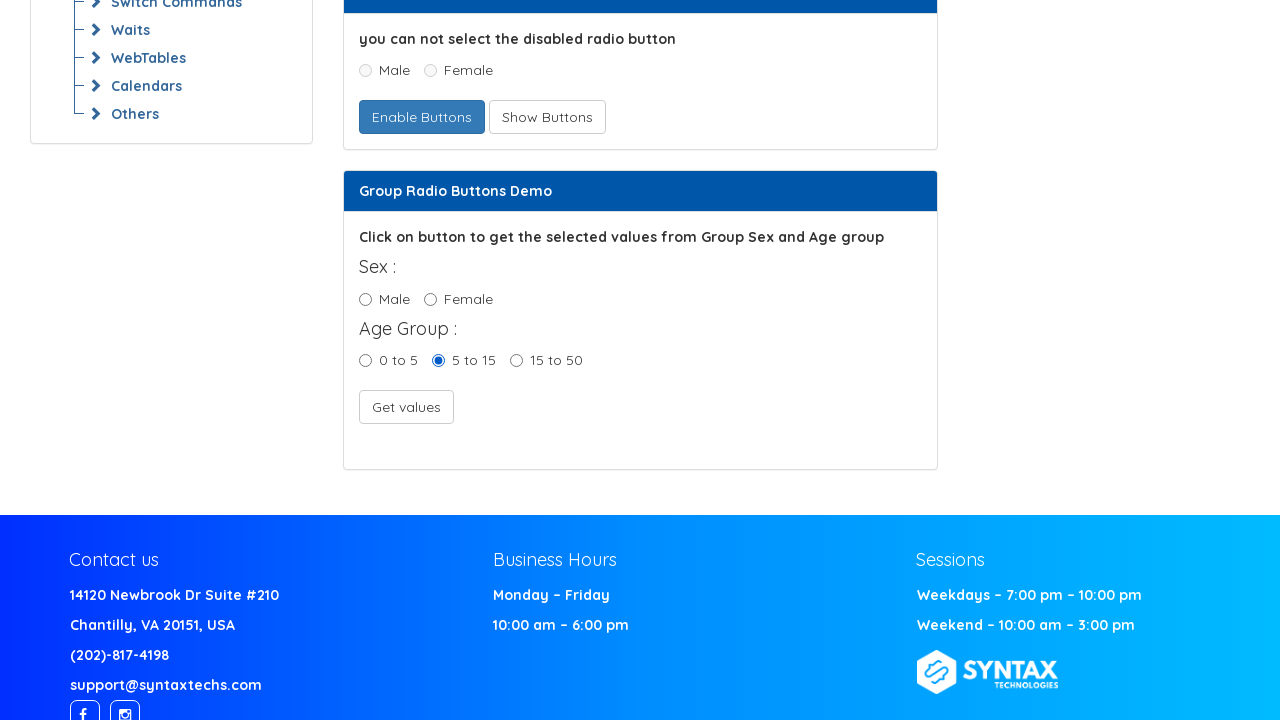